Navigates to the website and verifies a specific cookie has an expected value

Starting URL: https://surya.com

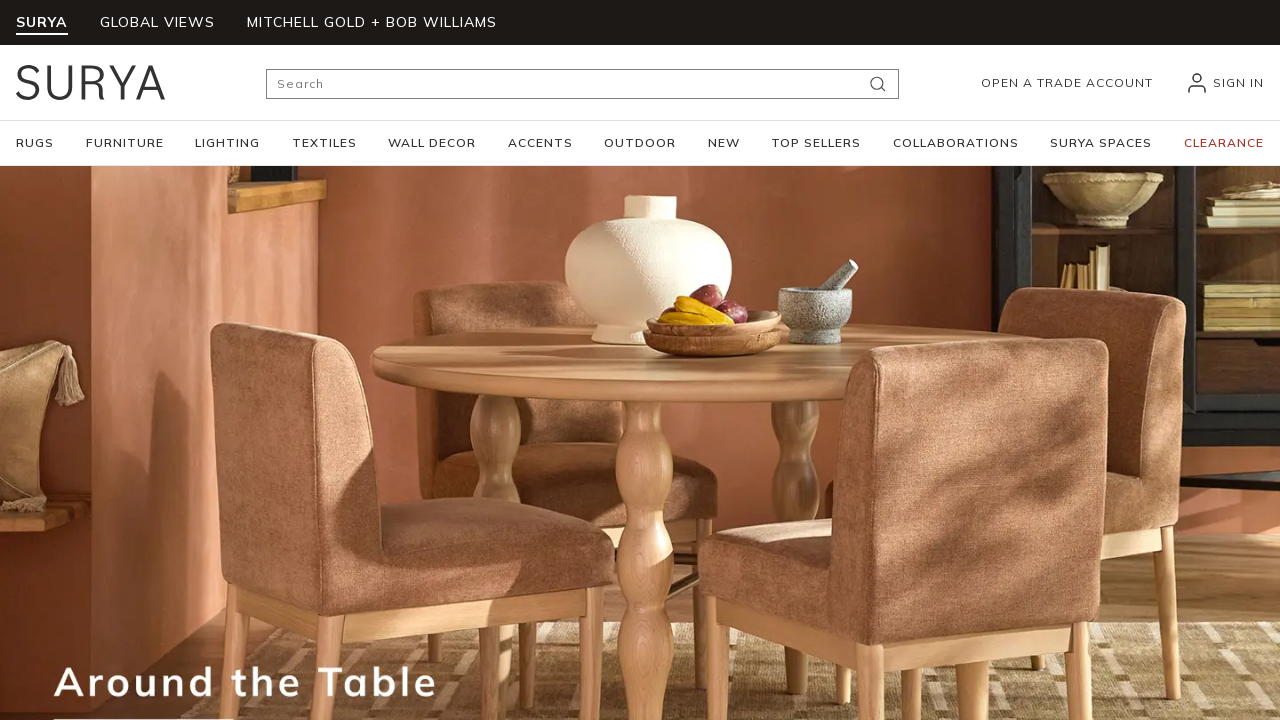

Navigated to https://surya.com
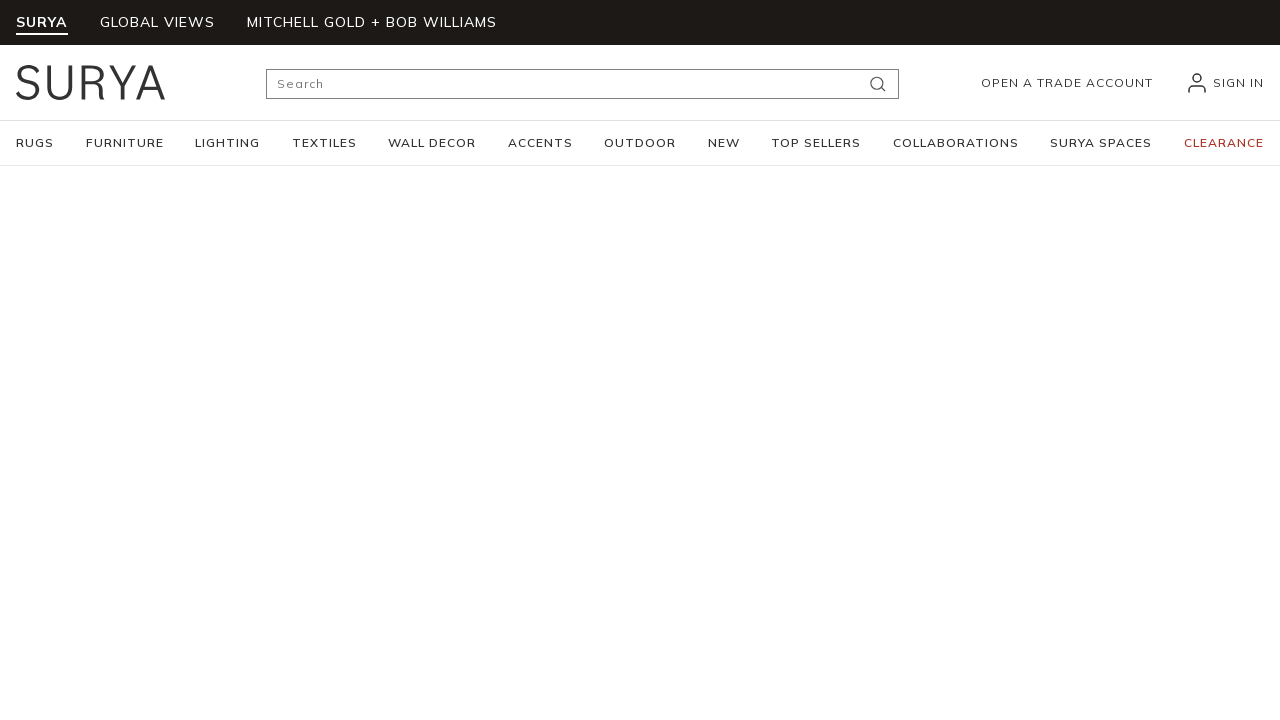

Page fully loaded (network idle)
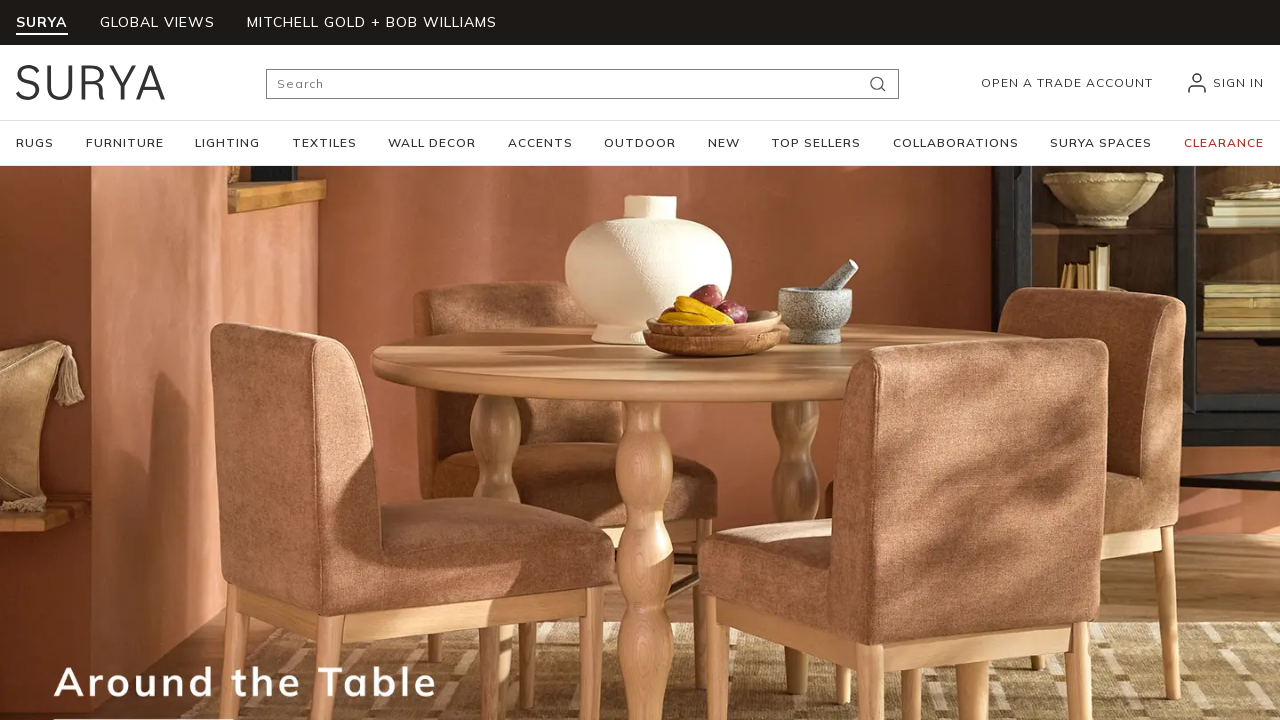

Retrieved all cookies from context
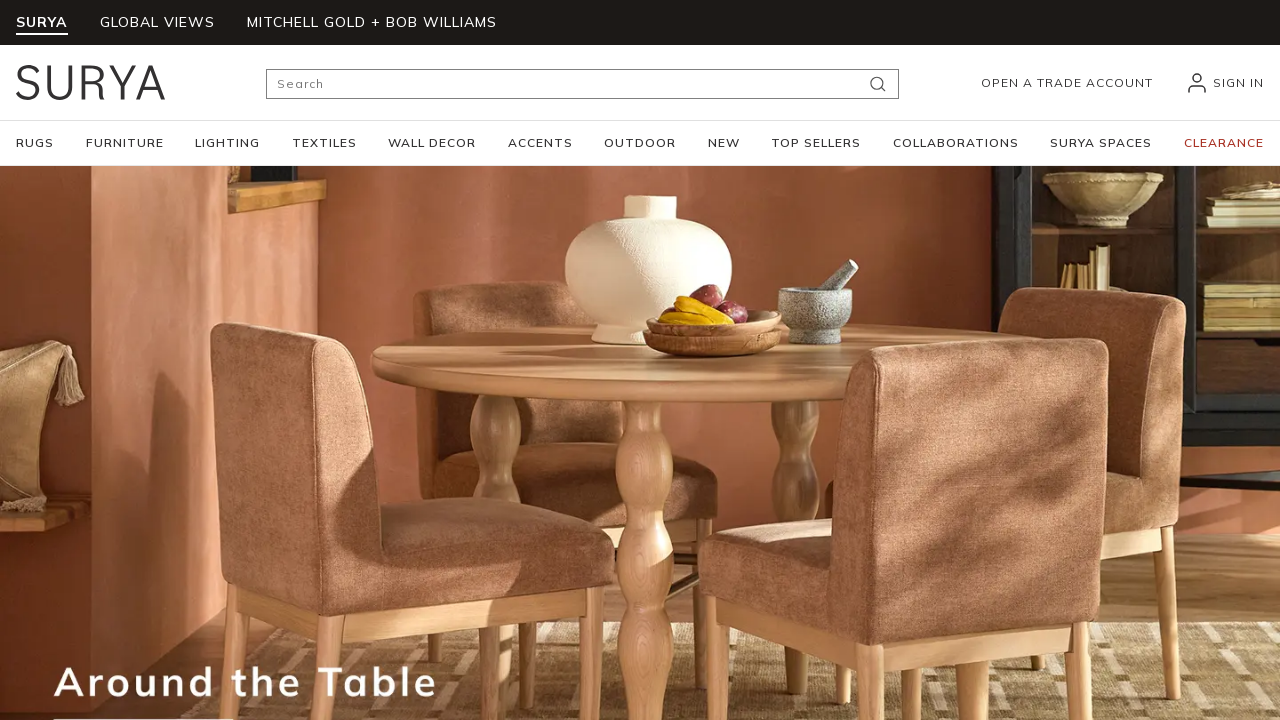

Verified lp_120073 cookie exists and has expected value
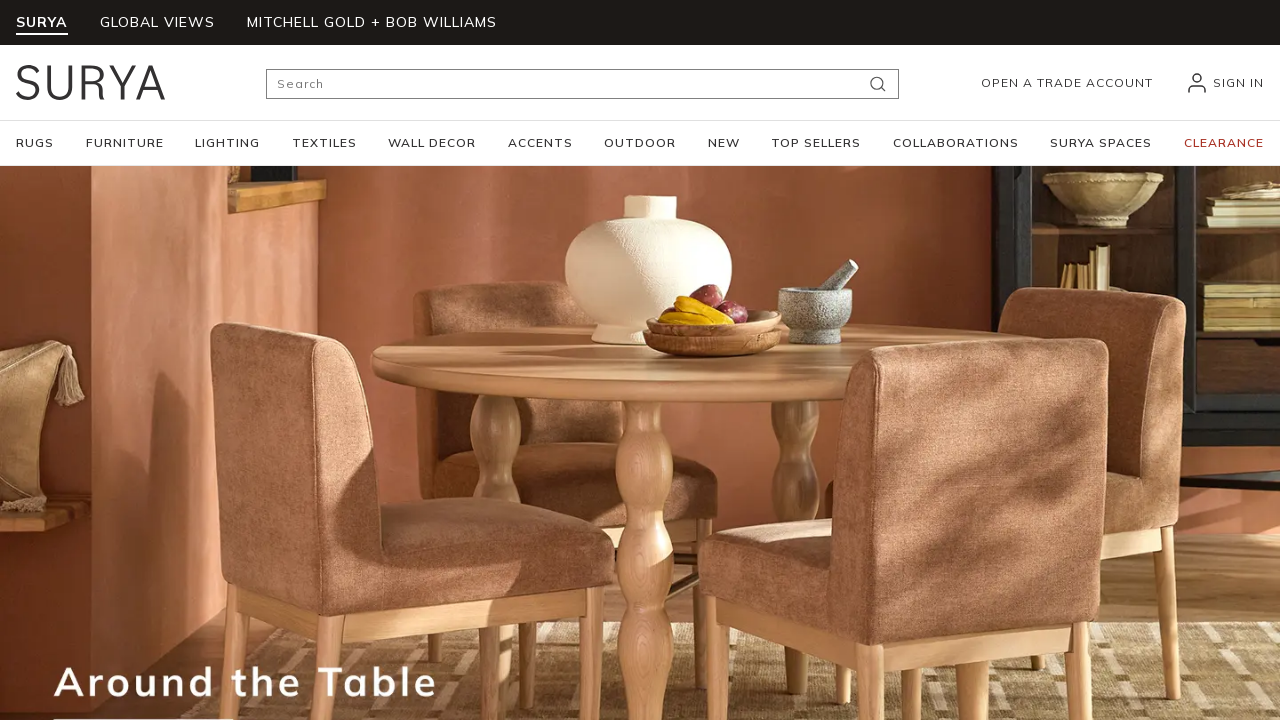

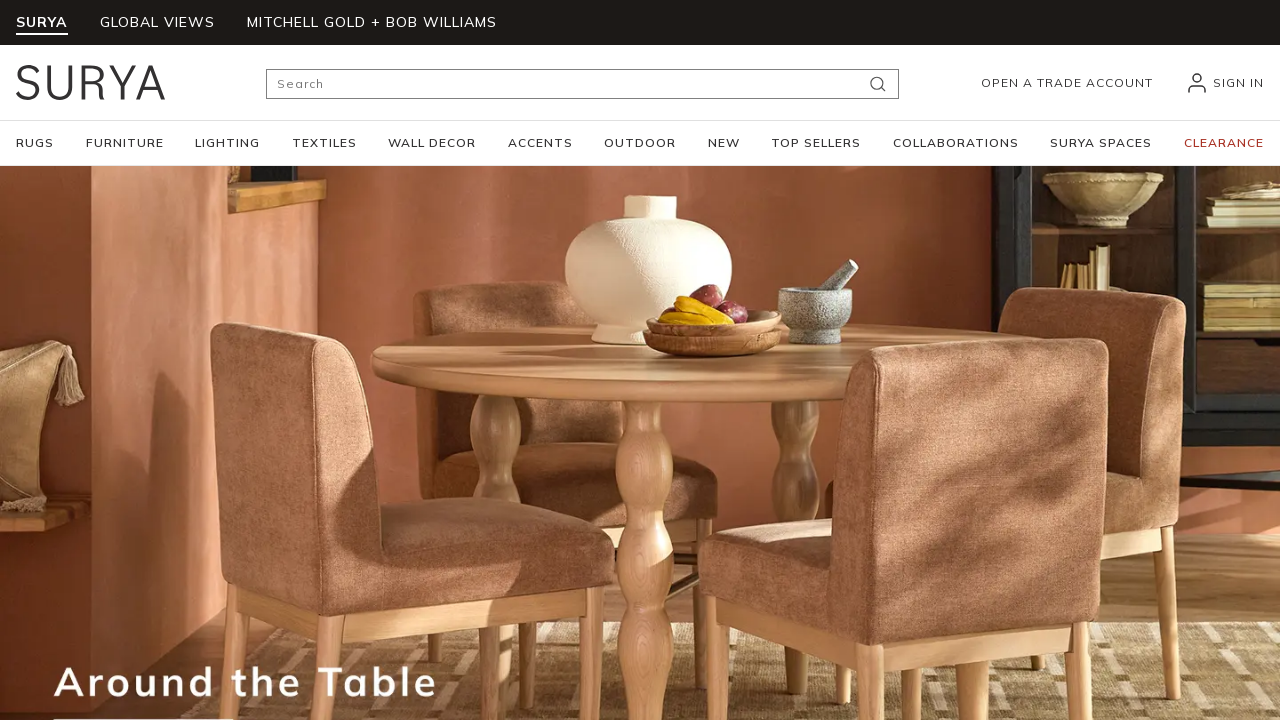